Navigates to an e-commerce site and adds specific products (Brocolli, Beans, Brinjal, Walnuts) to the cart by finding them in the product list and clicking their add buttons

Starting URL: https://rahulshettyacademy.com/seleniumPractise/#/

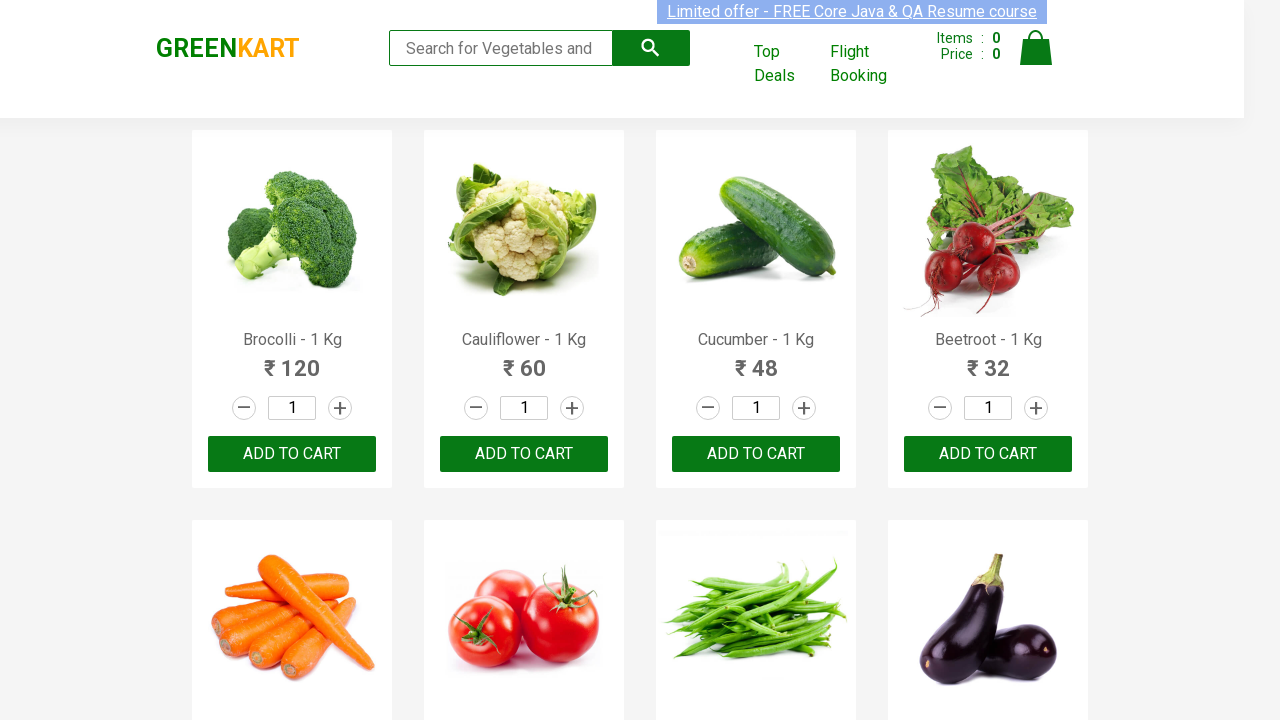

Navigated to e-commerce site
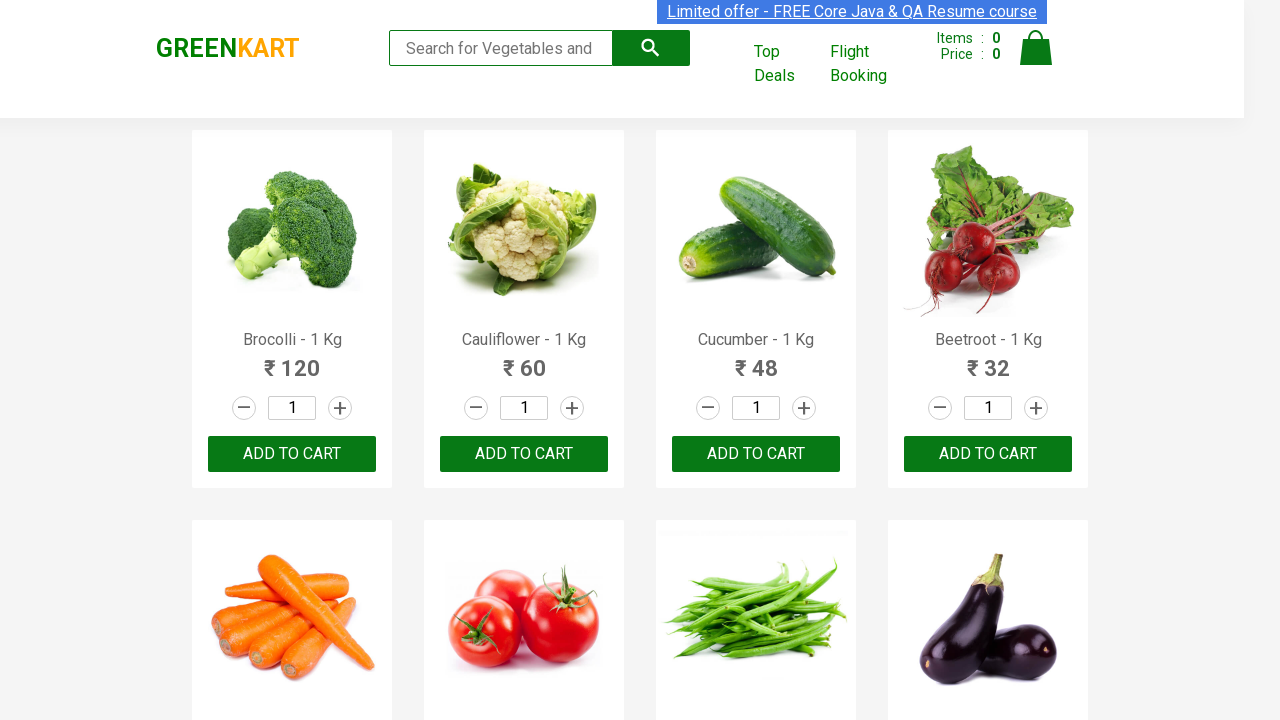

Products loaded on page
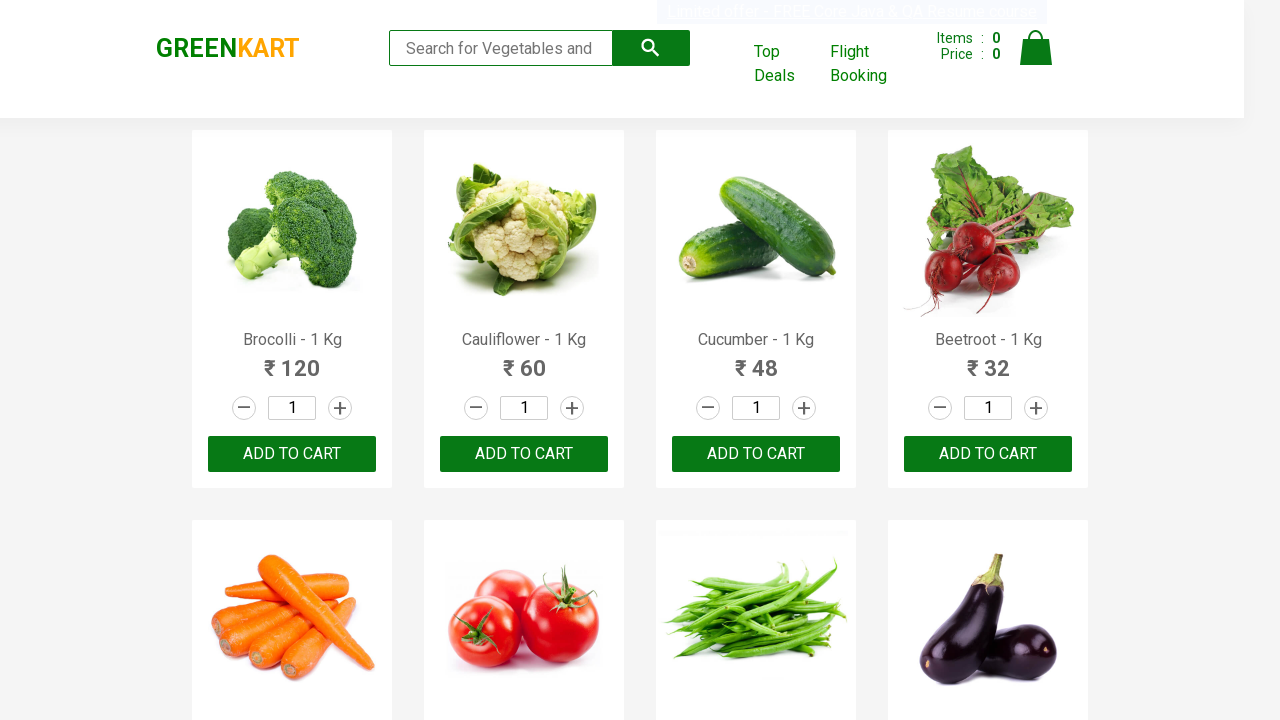

Retrieved all product elements from page
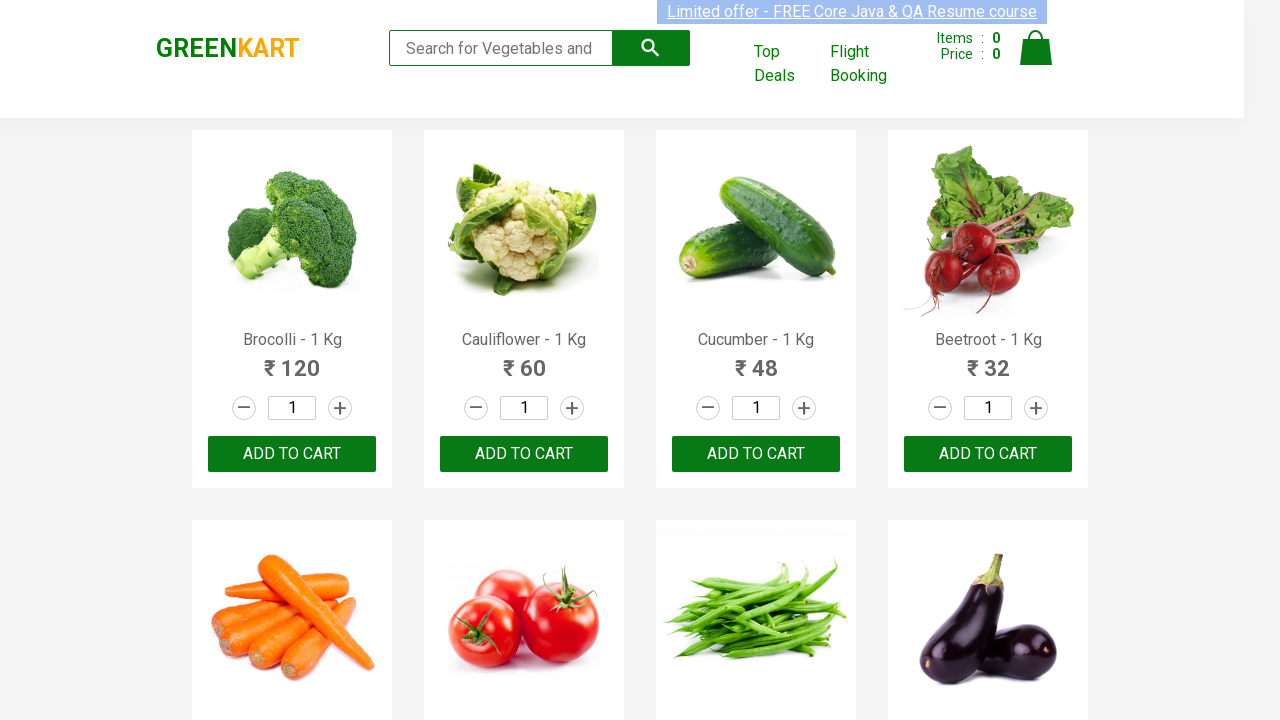

Retrieved all add to cart buttons
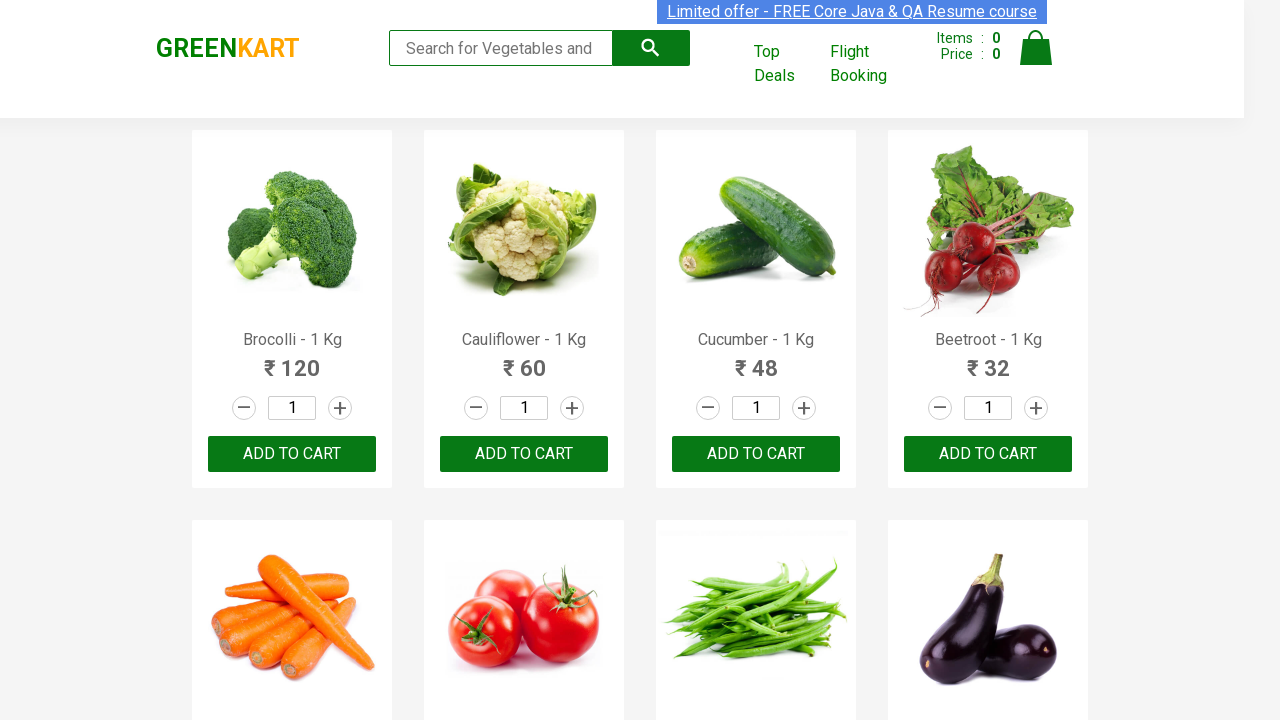

Added 'Brocolli' to cart at (292, 454) on xpath=//div[@class='products-wrapper']//div[@class='product-action'] >> nth=0
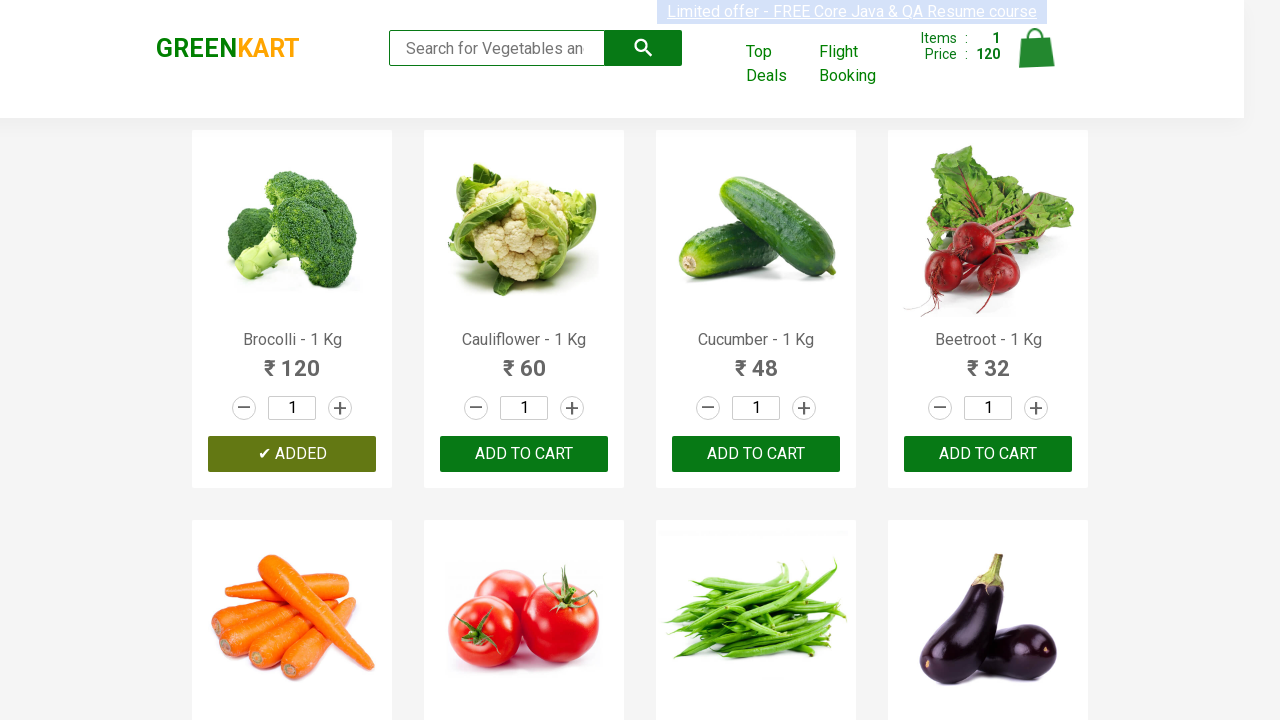

Added 'Beans' to cart at (756, 360) on xpath=//div[@class='products-wrapper']//div[@class='product-action'] >> nth=6
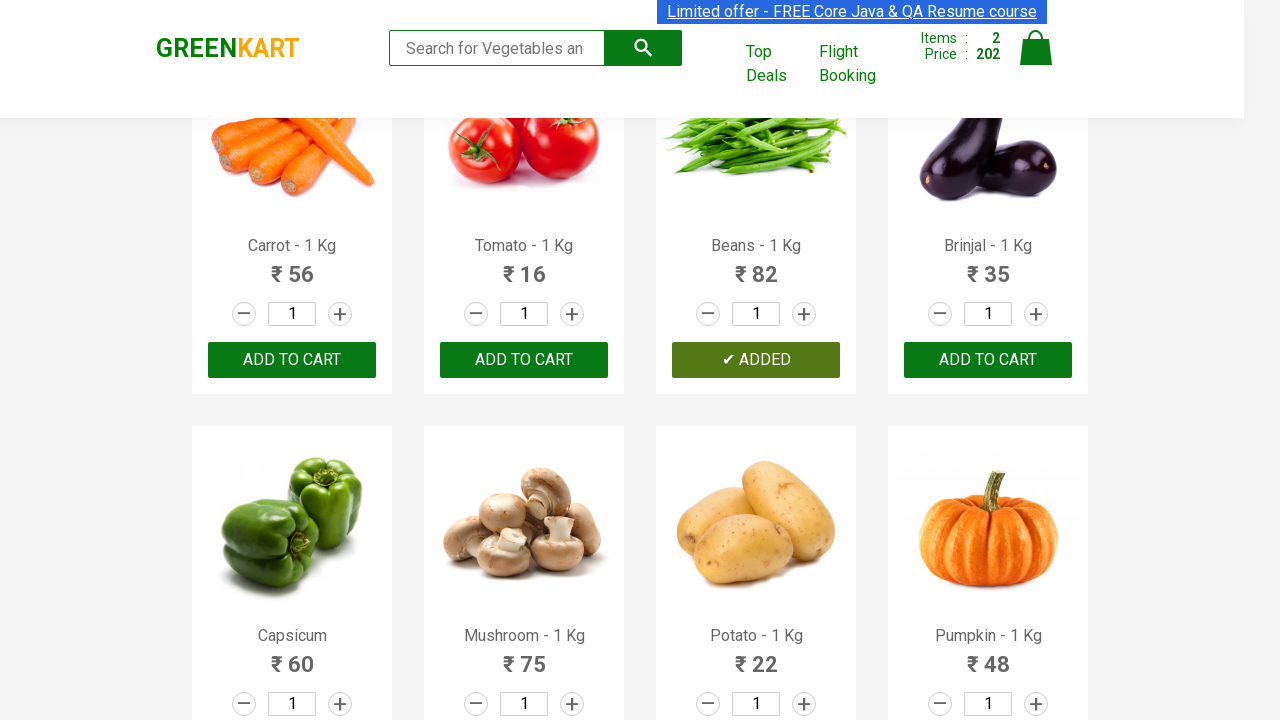

Added 'Brinjal' to cart at (988, 360) on xpath=//div[@class='products-wrapper']//div[@class='product-action'] >> nth=7
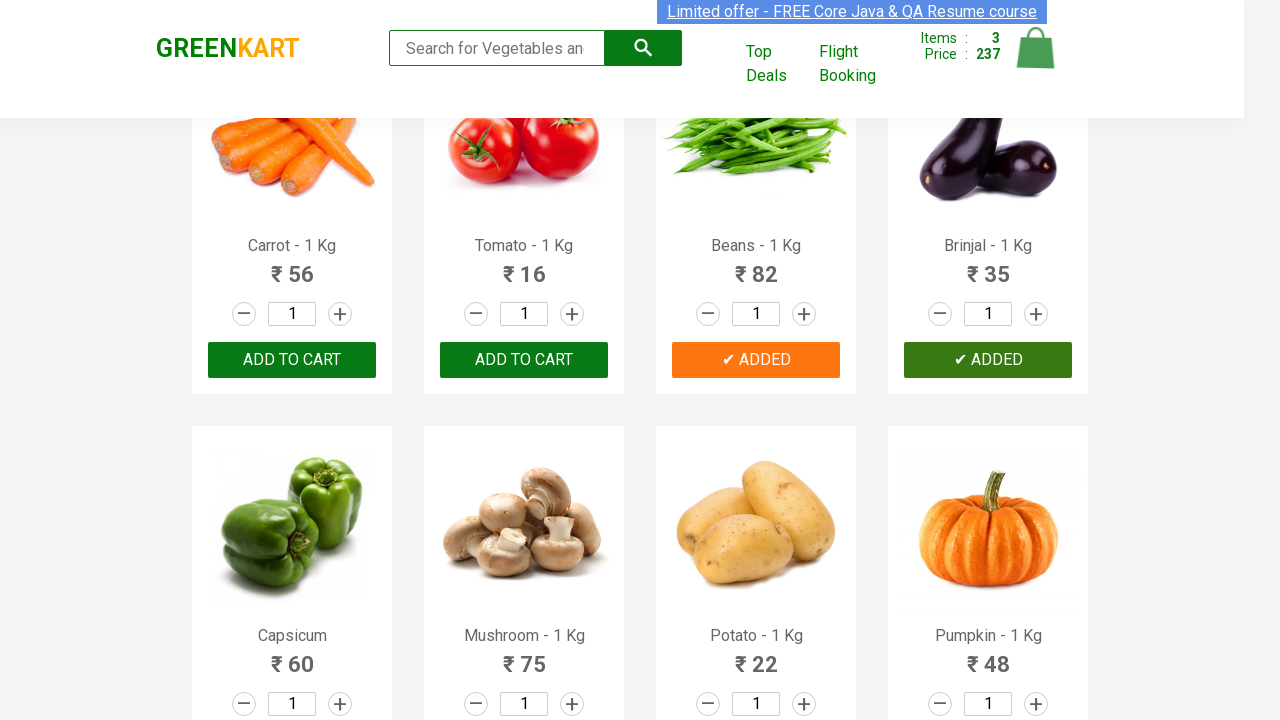

Added 'Walnuts' to cart at (524, 569) on xpath=//div[@class='products-wrapper']//div[@class='product-action'] >> nth=29
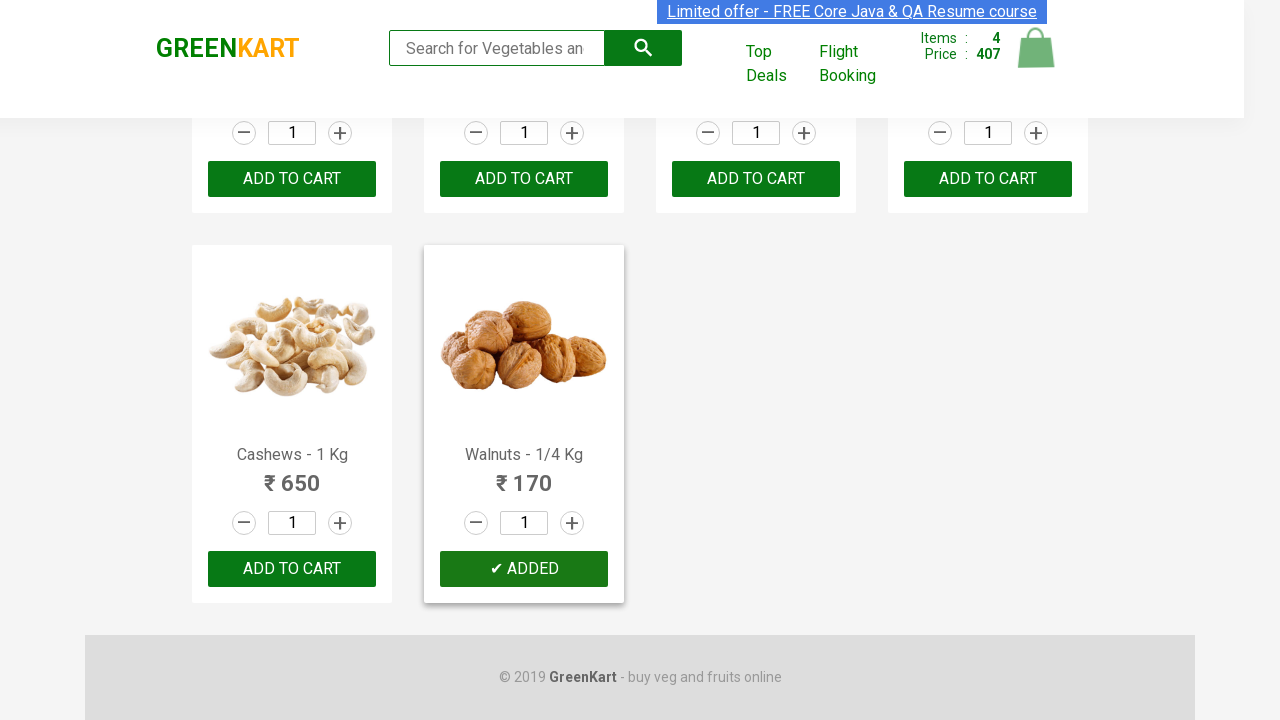

Completed adding all 4 products to cart
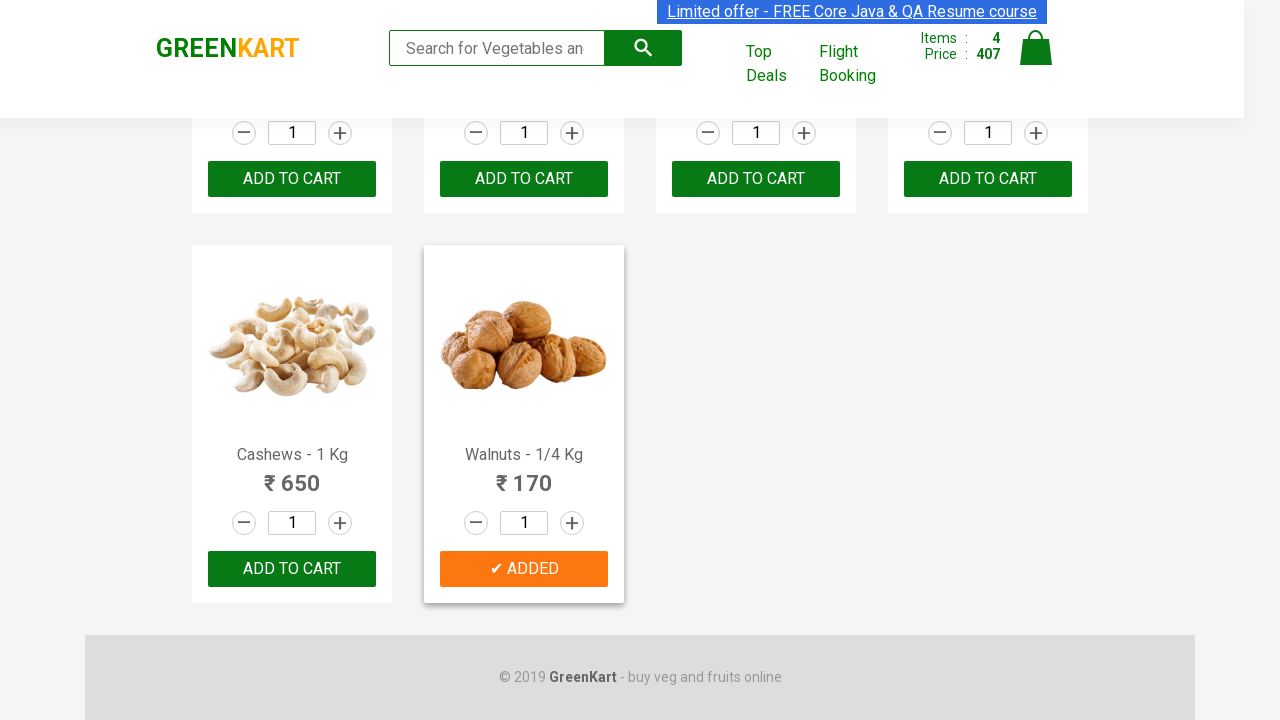

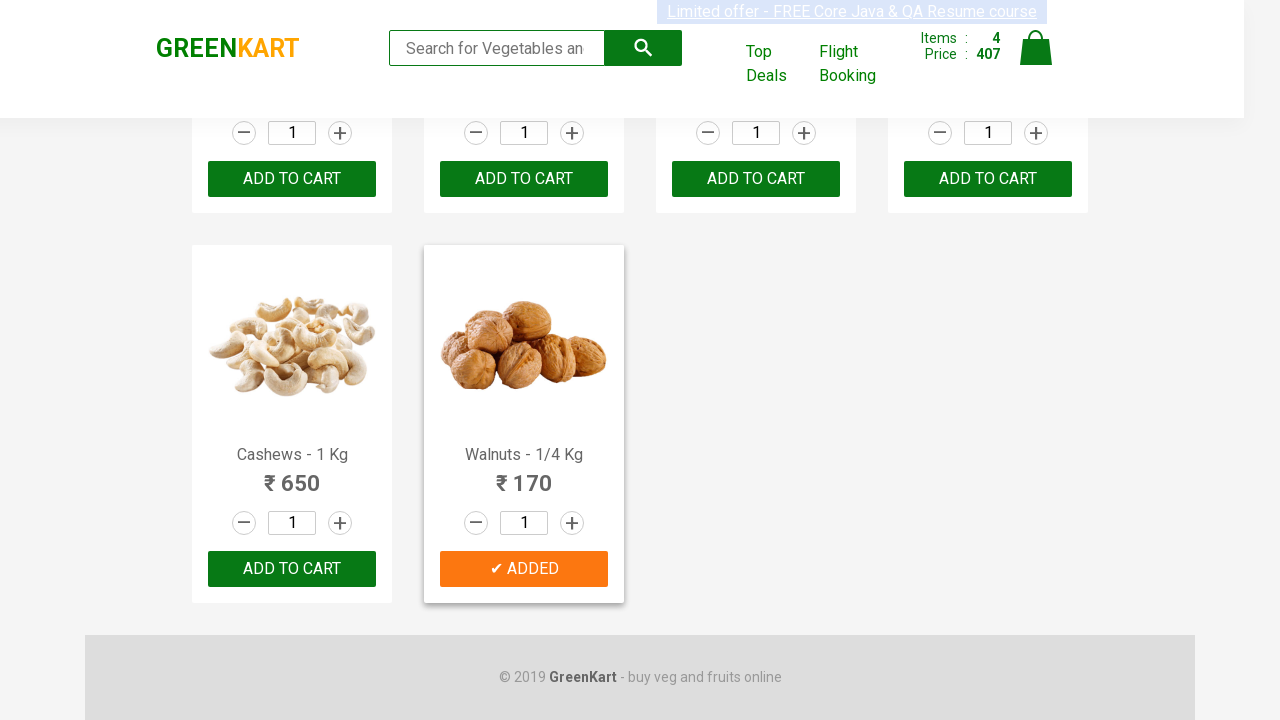